Tests filtering to display all todo items after using other filters

Starting URL: https://demo.playwright.dev/todomvc

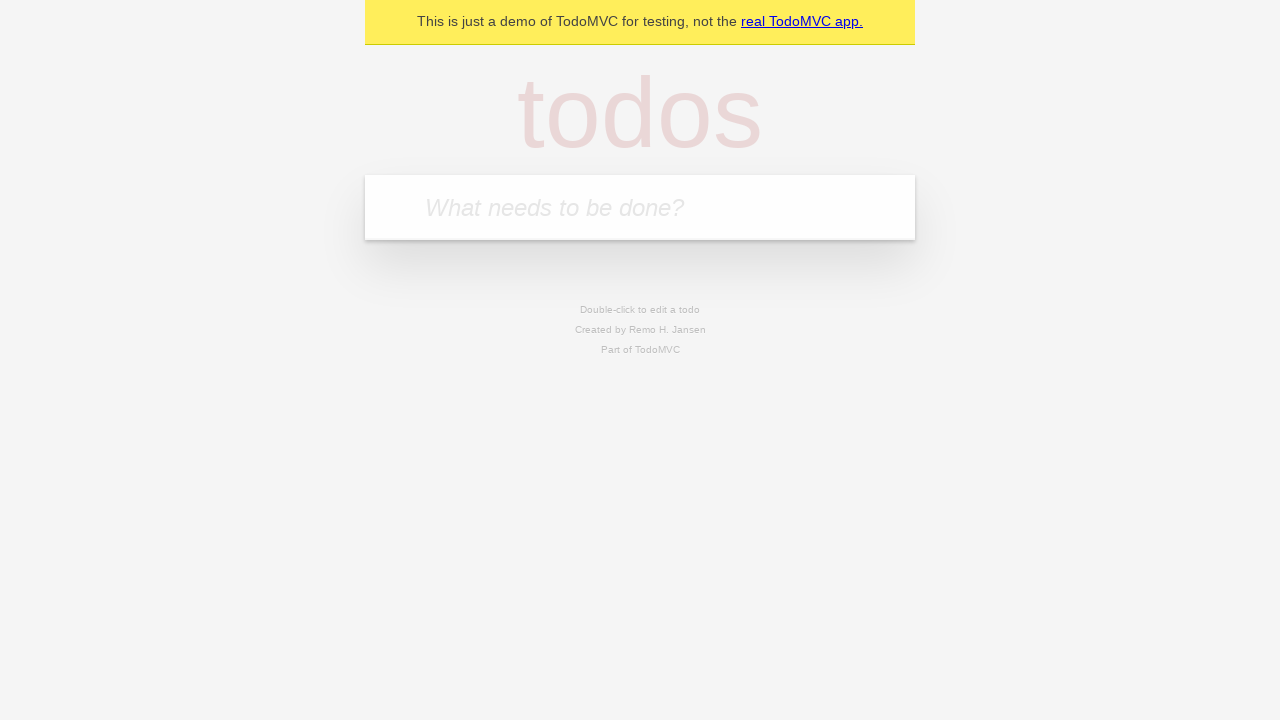

Filled todo input with 'buy some cheese' on internal:attr=[placeholder="What needs to be done?"i]
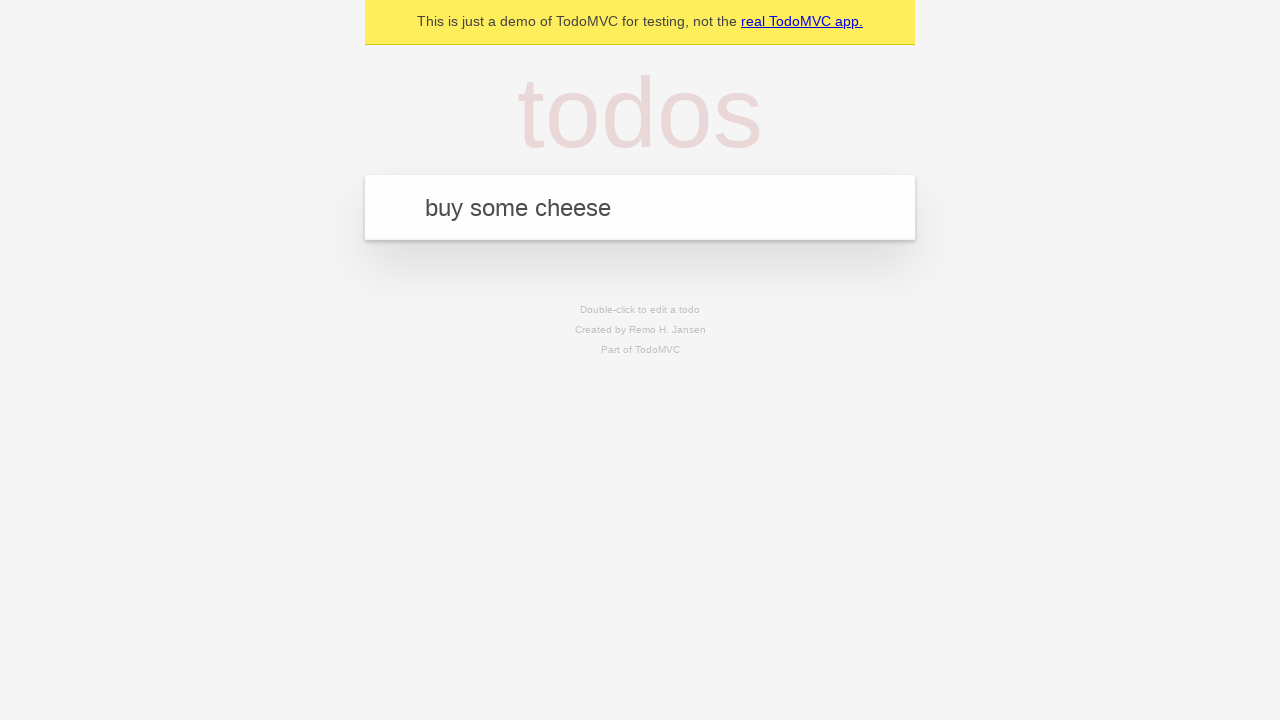

Pressed Enter to add todo 'buy some cheese' on internal:attr=[placeholder="What needs to be done?"i]
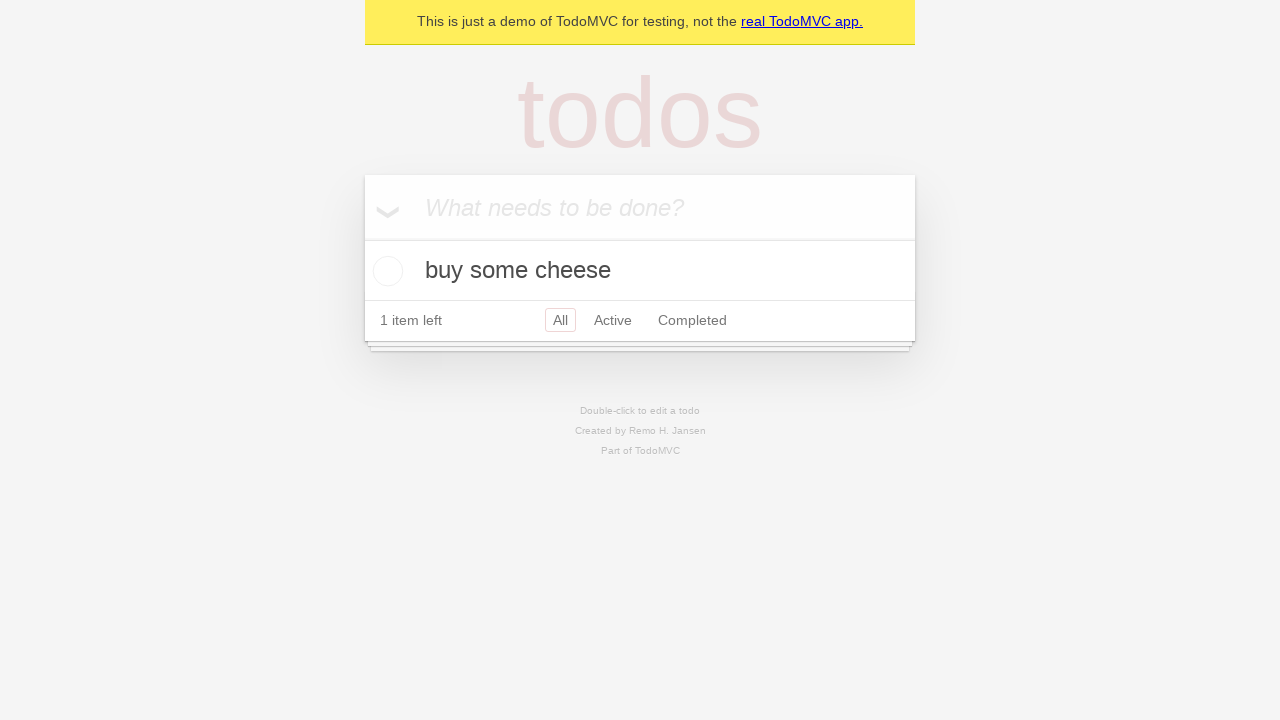

Filled todo input with 'feed the cat' on internal:attr=[placeholder="What needs to be done?"i]
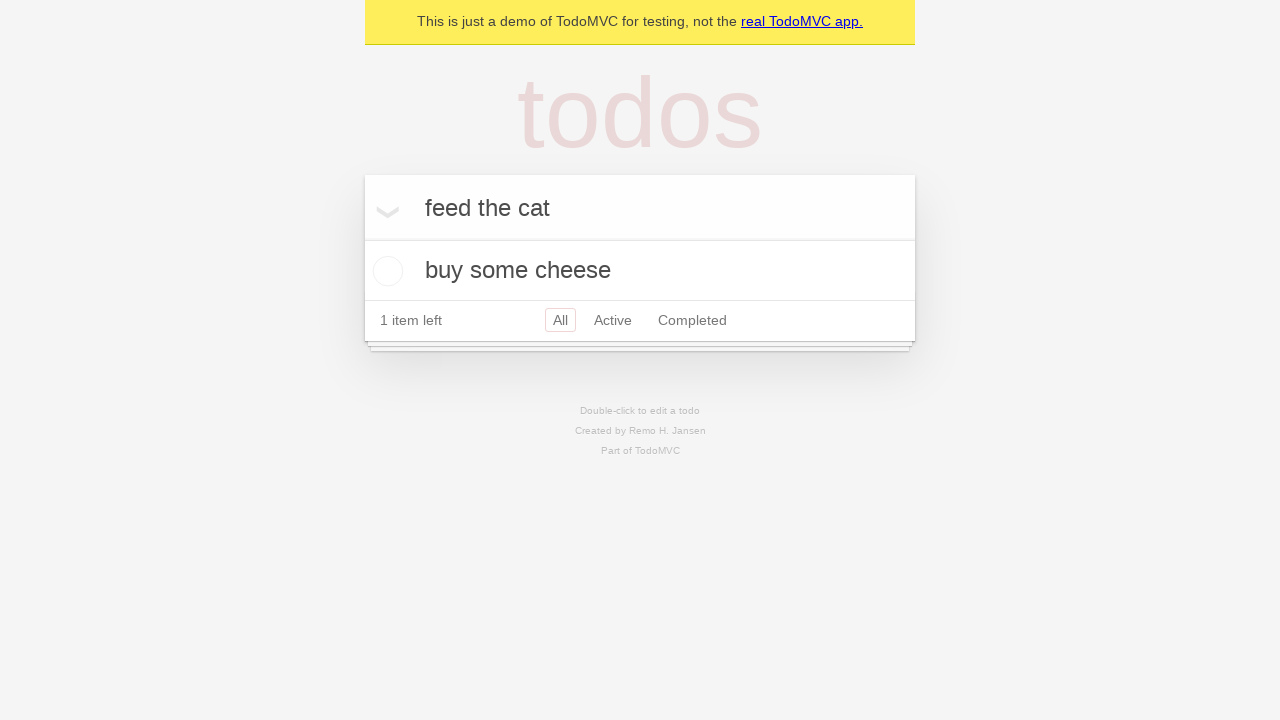

Pressed Enter to add todo 'feed the cat' on internal:attr=[placeholder="What needs to be done?"i]
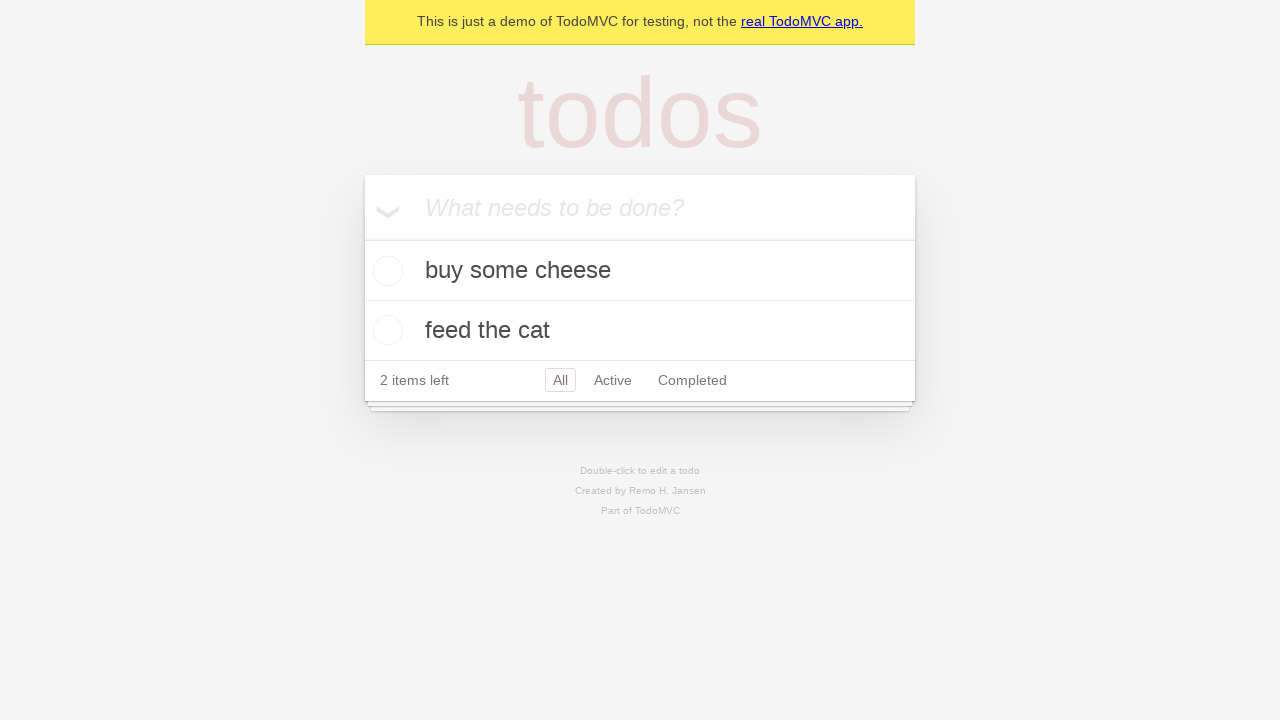

Filled todo input with 'book a doctors appointment' on internal:attr=[placeholder="What needs to be done?"i]
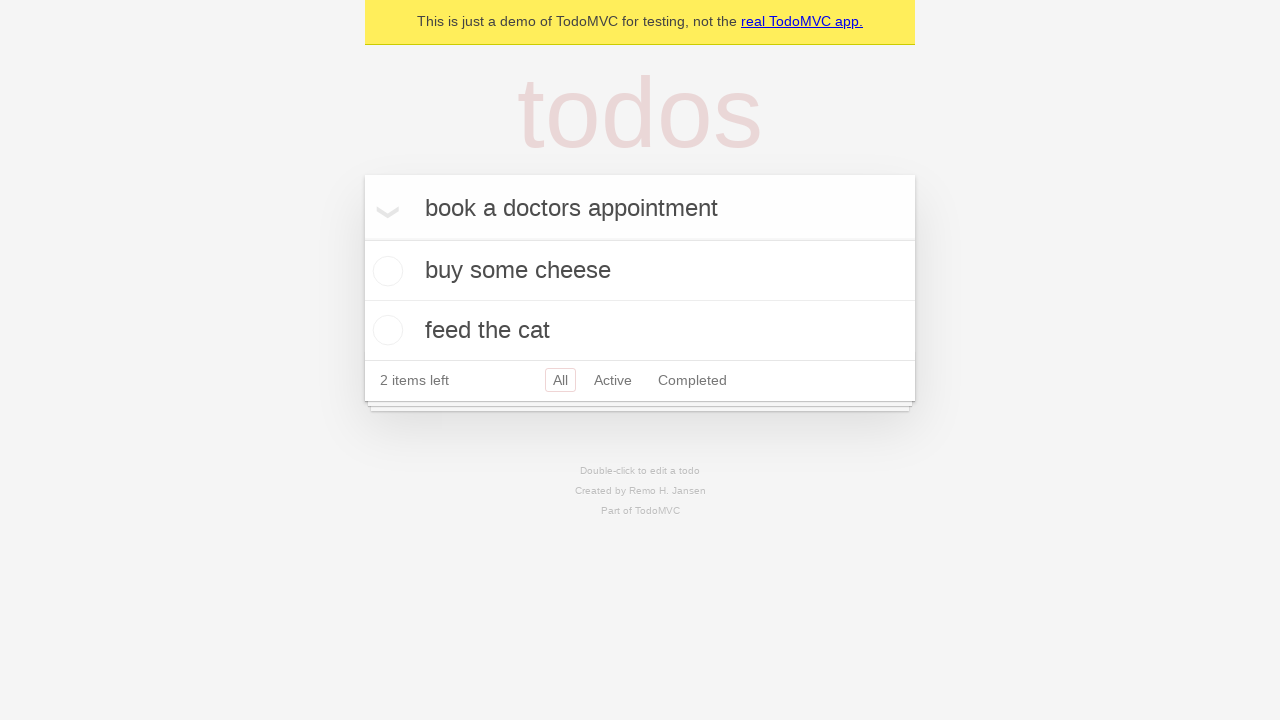

Pressed Enter to add todo 'book a doctors appointment' on internal:attr=[placeholder="What needs to be done?"i]
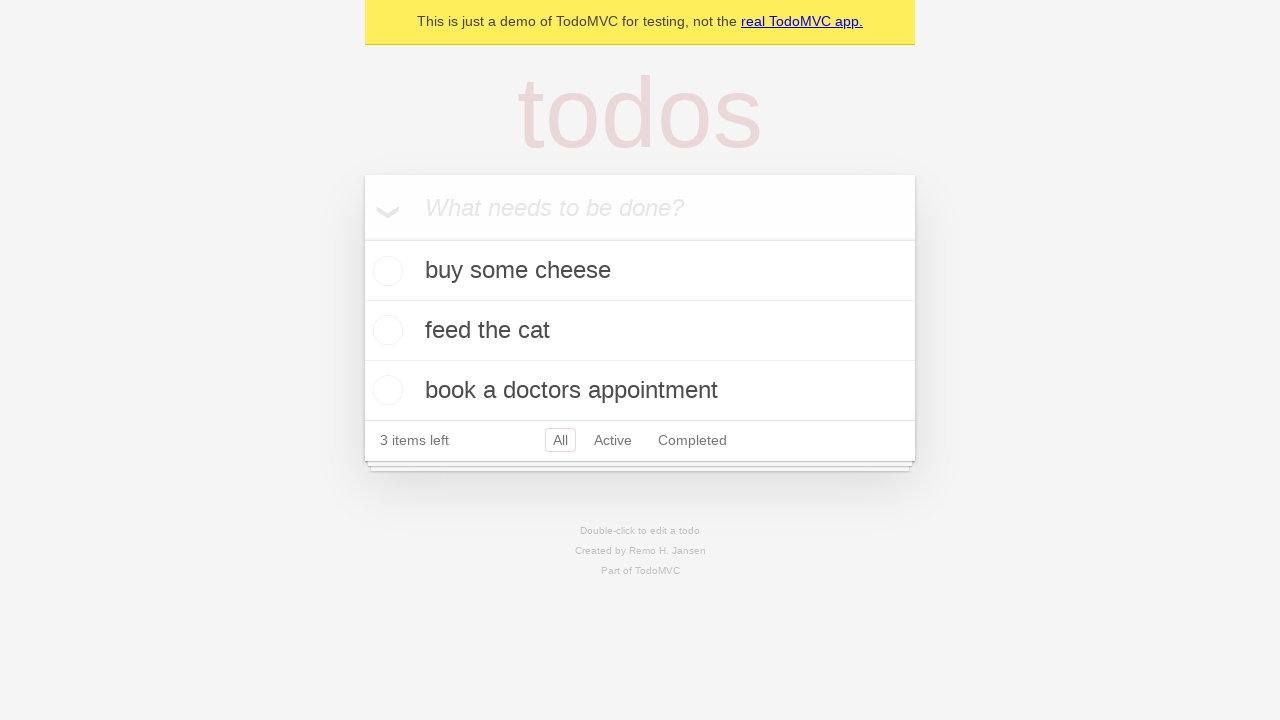

Waited for todo items to load
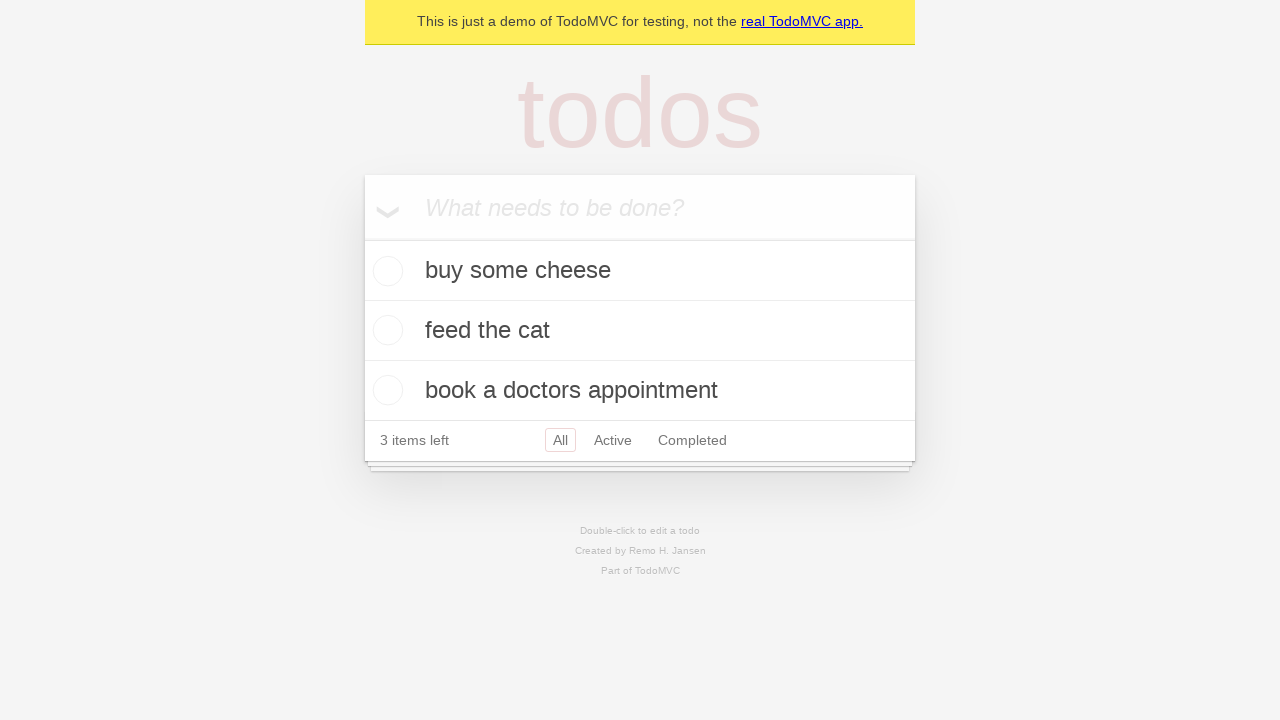

Checked the second todo item at (385, 330) on internal:testid=[data-testid="todo-item"s] >> nth=1 >> internal:role=checkbox
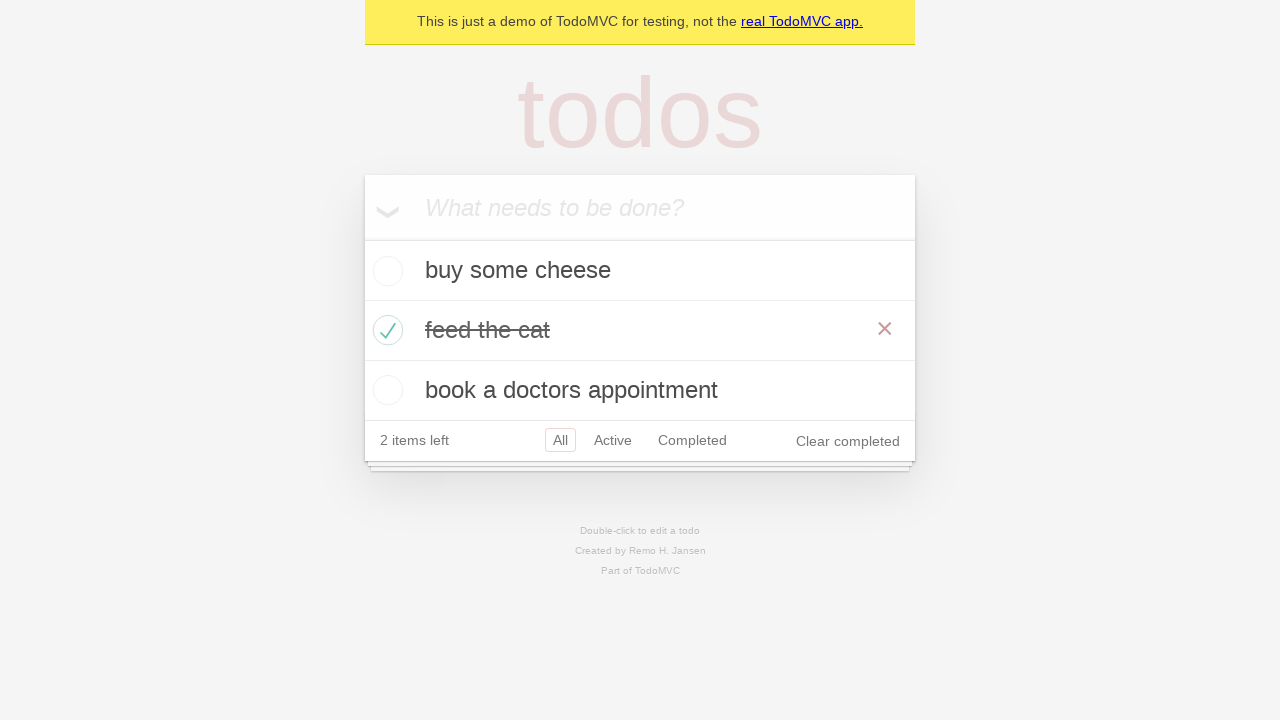

Clicked Active filter to display only active todos at (613, 440) on internal:role=link[name="Active"i]
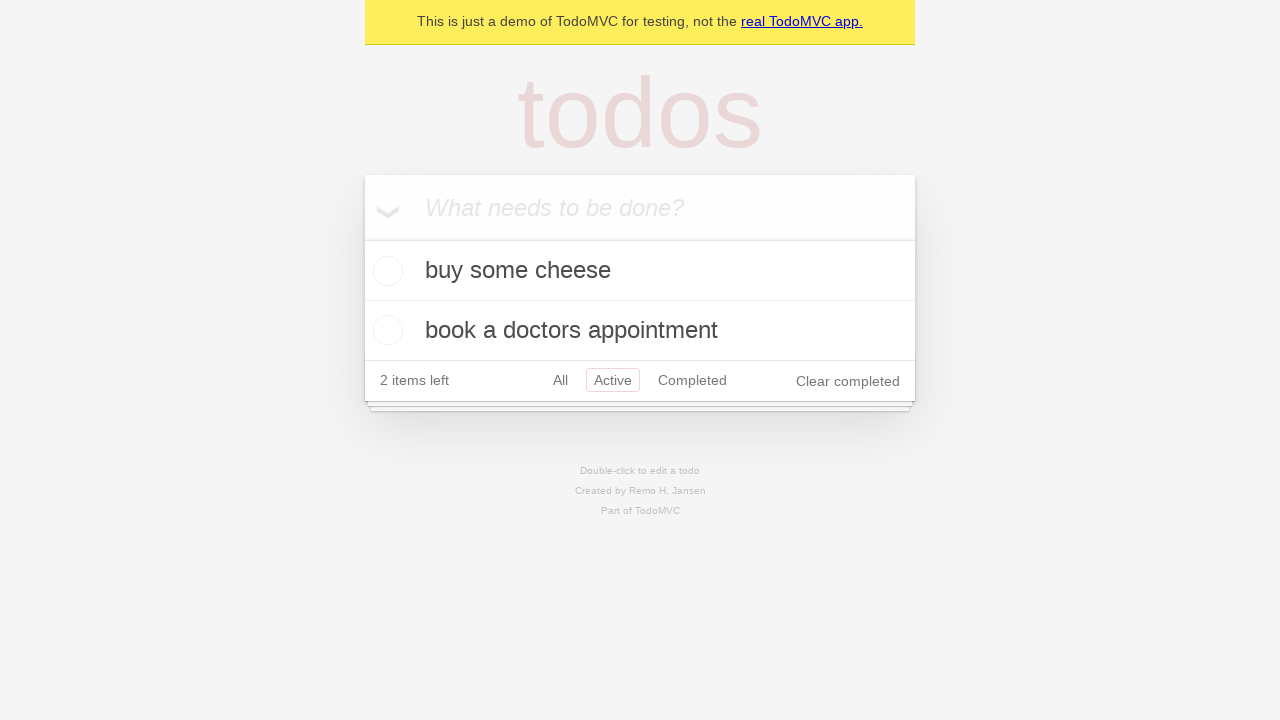

Clicked Completed filter to display only completed todos at (692, 380) on internal:role=link[name="Completed"i]
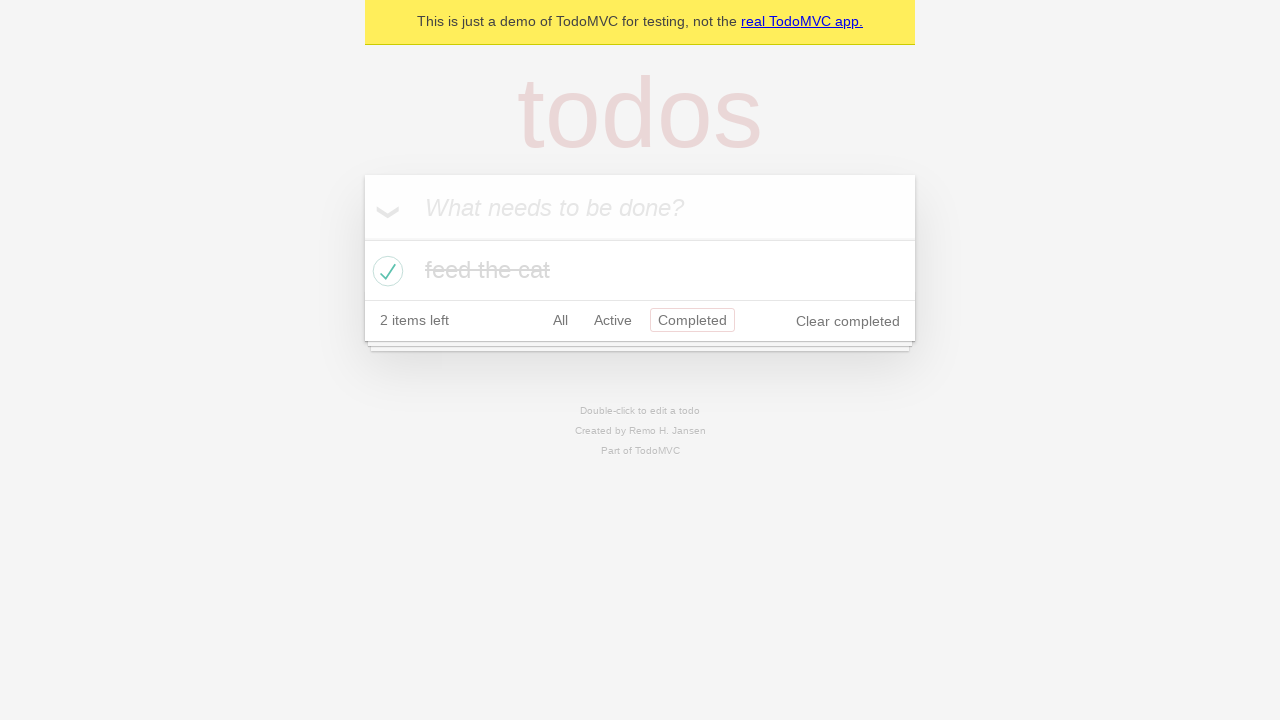

Clicked All filter to display all todo items at (560, 320) on internal:role=link[name="All"i]
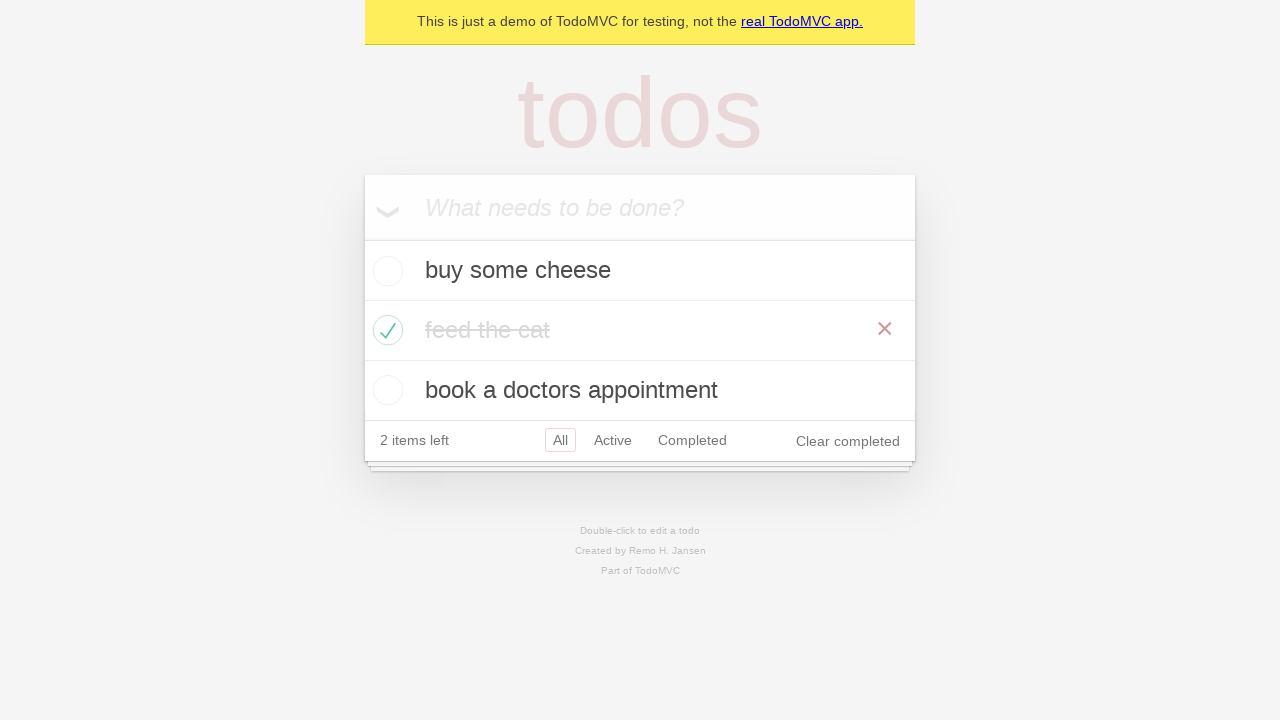

Verified all 3 todo items are now displayed
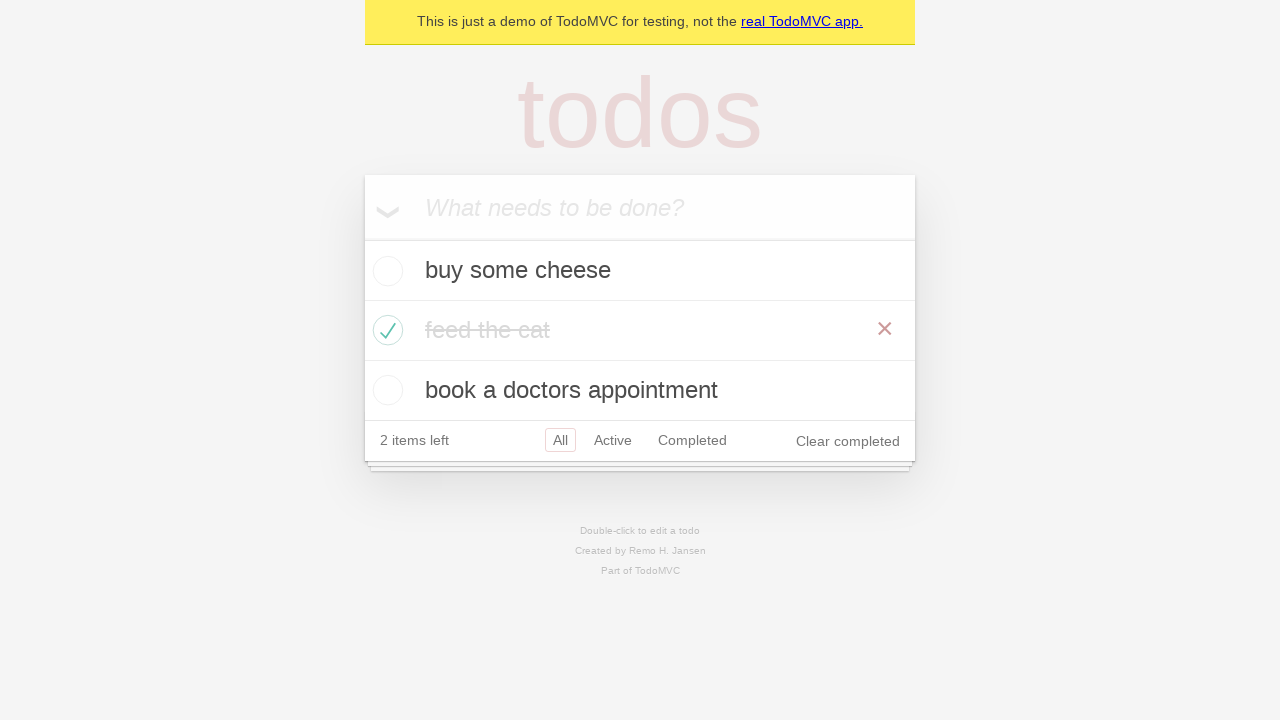

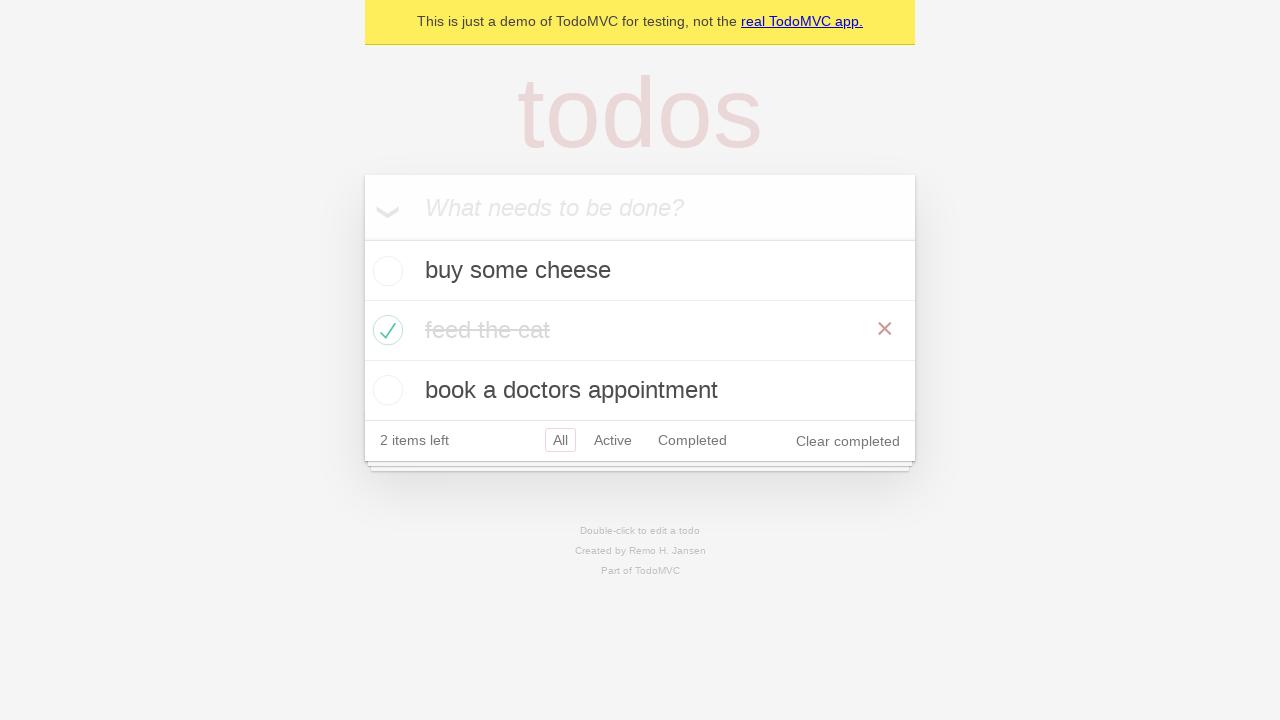